Navigates to the Python.org homepage and verifies the page loads successfully

Starting URL: https://www.python.org/

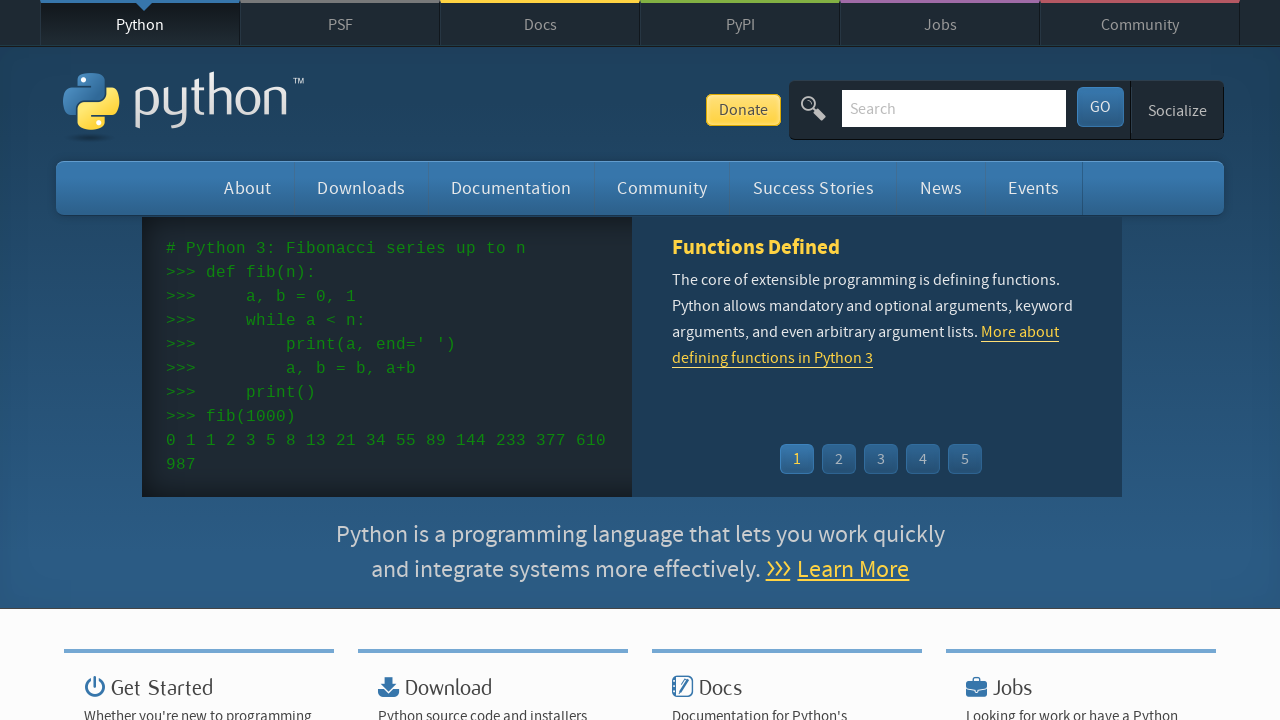

Navigated to Python.org homepage
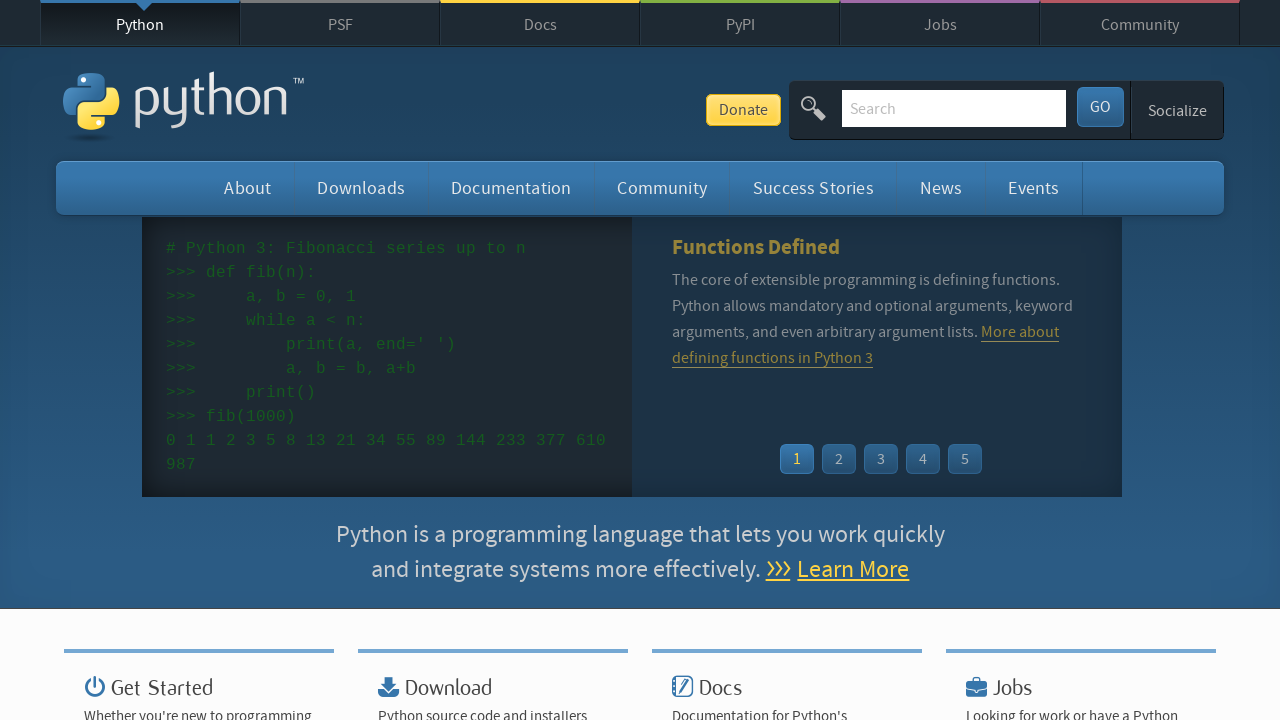

Page DOM content loaded
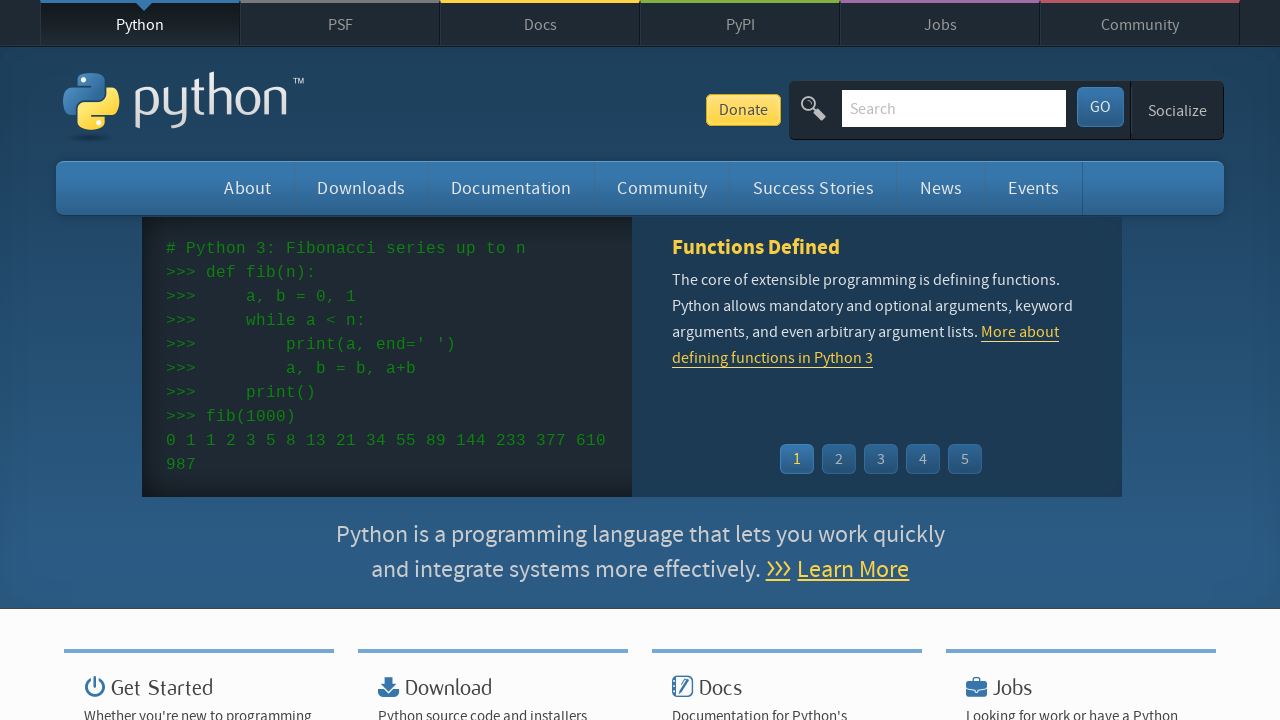

Main navigation element loaded successfully
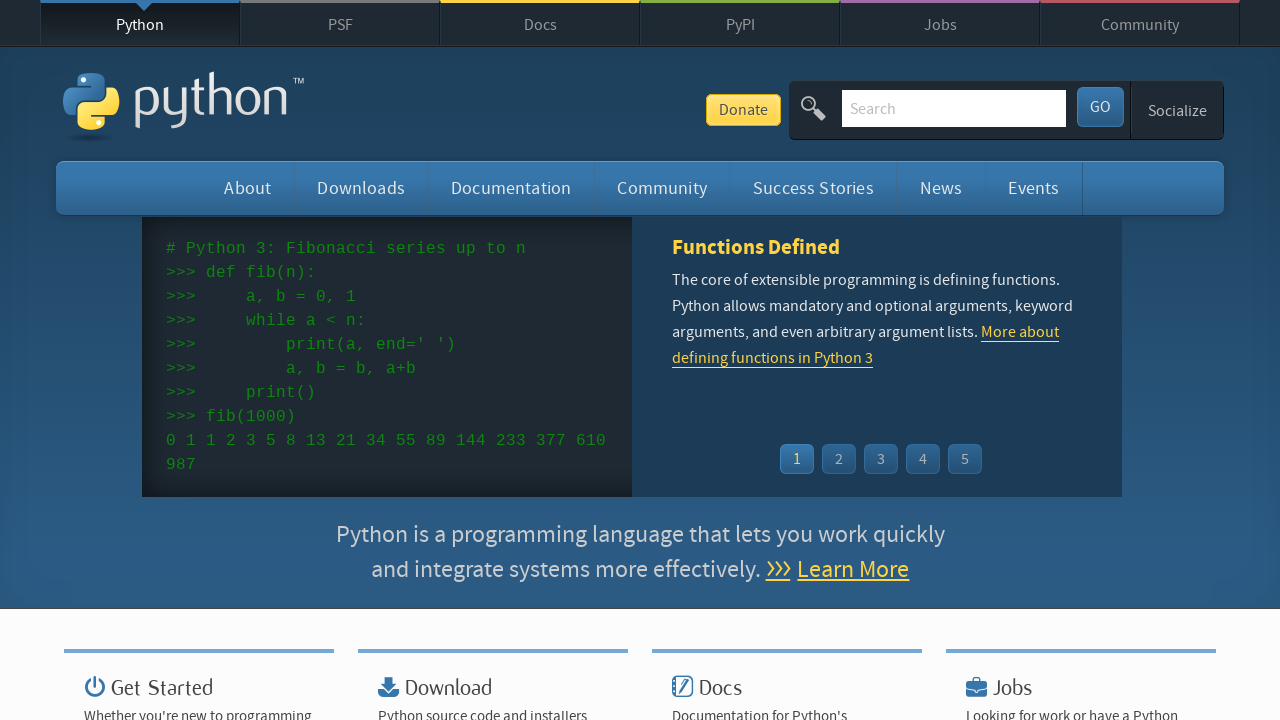

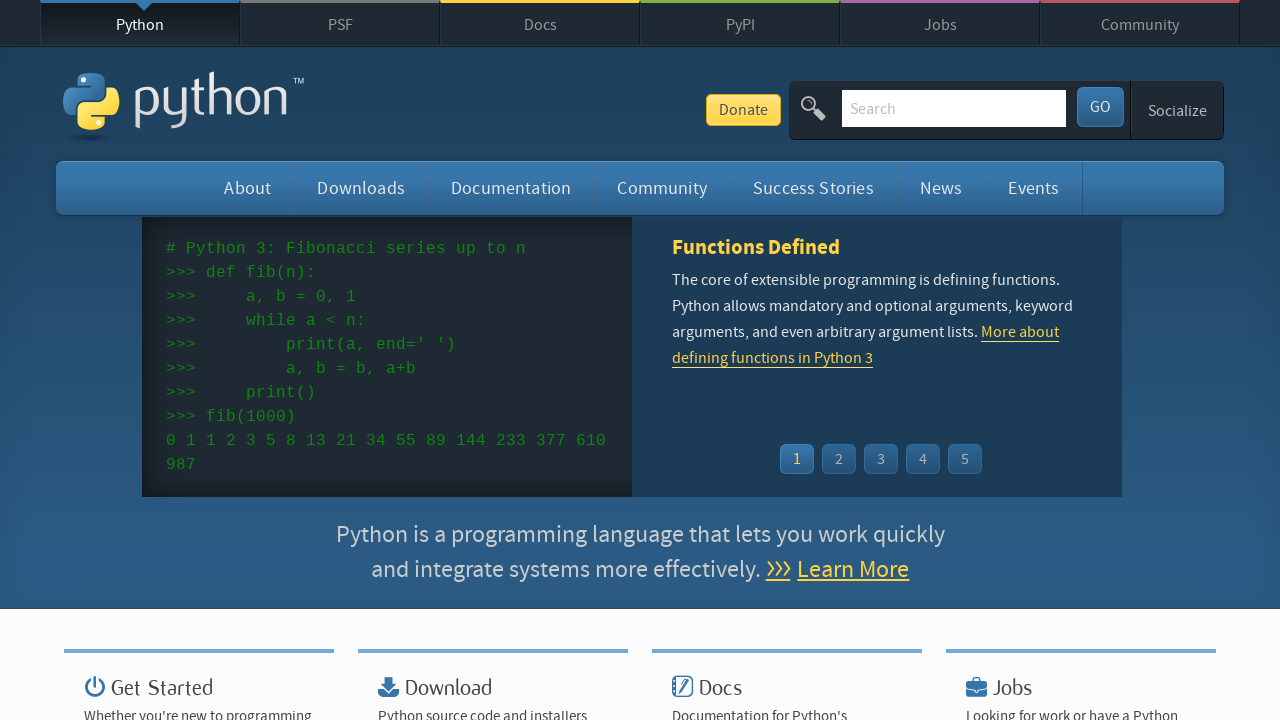